Tests multiple window handling by navigating to the Multiple Windows page, clicking to open a new window, switching between parent and child windows, and verifying text content in each window.

Starting URL: https://the-internet.herokuapp.com/

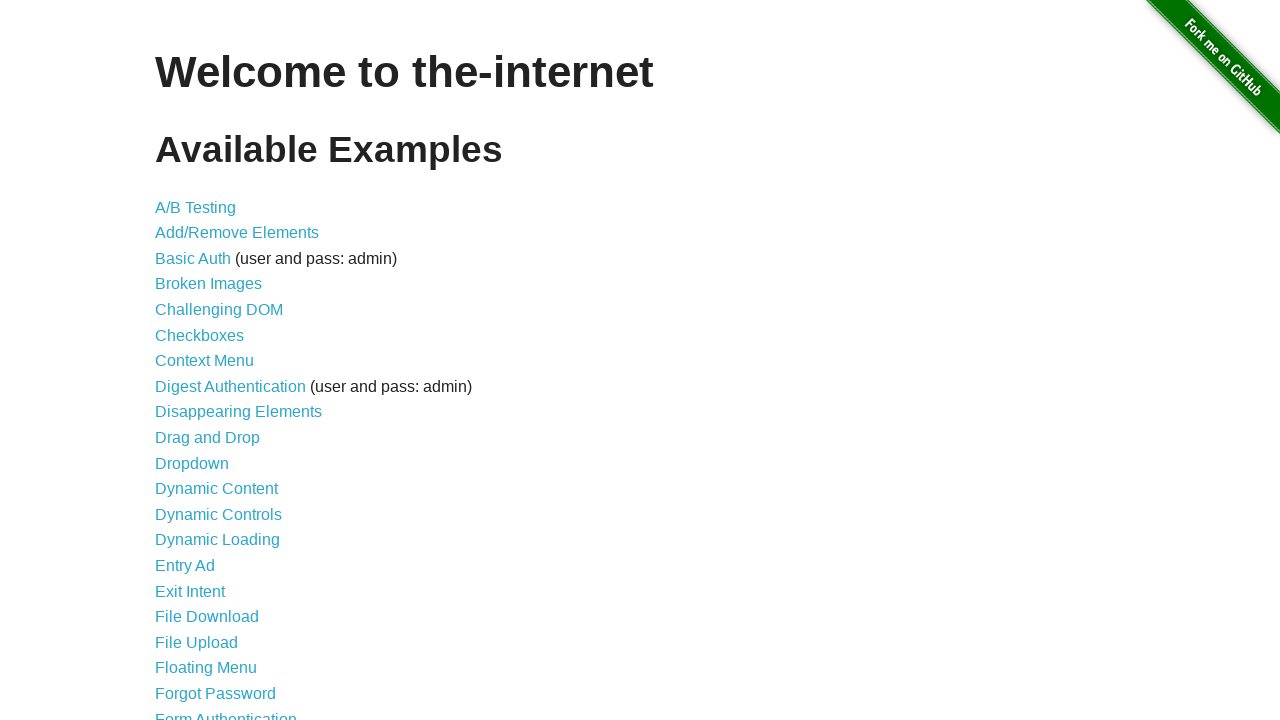

Clicked on the Multiple Windows link at (218, 369) on a[href='/windows']
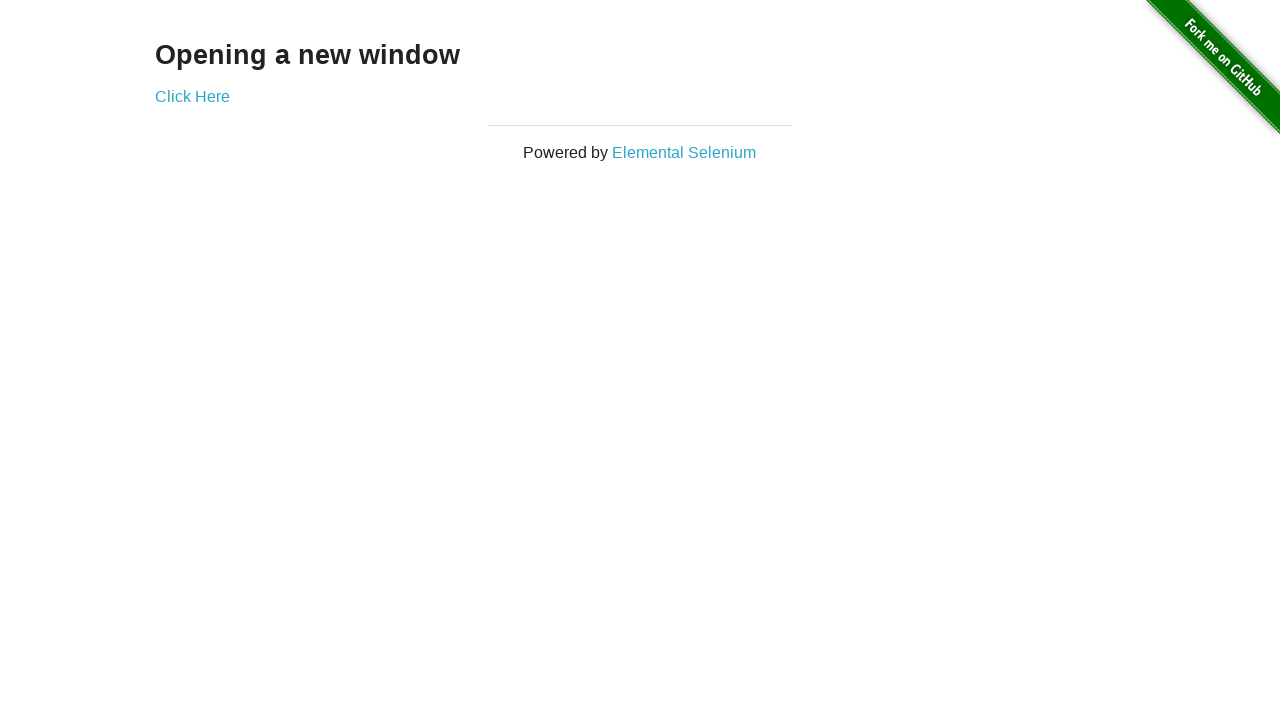

Multiple Windows page loaded with 'Click Here' link visible
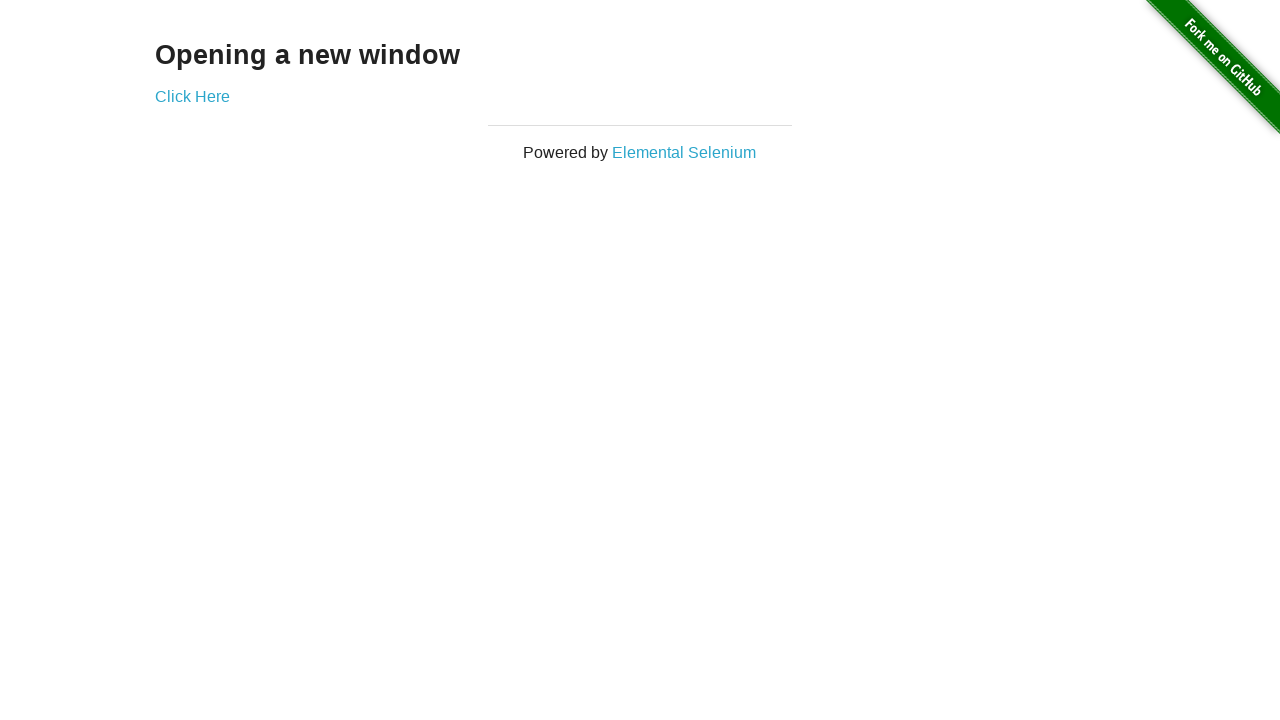

Clicked 'Click Here' link to open new window at (192, 96) on a[href='/windows/new']
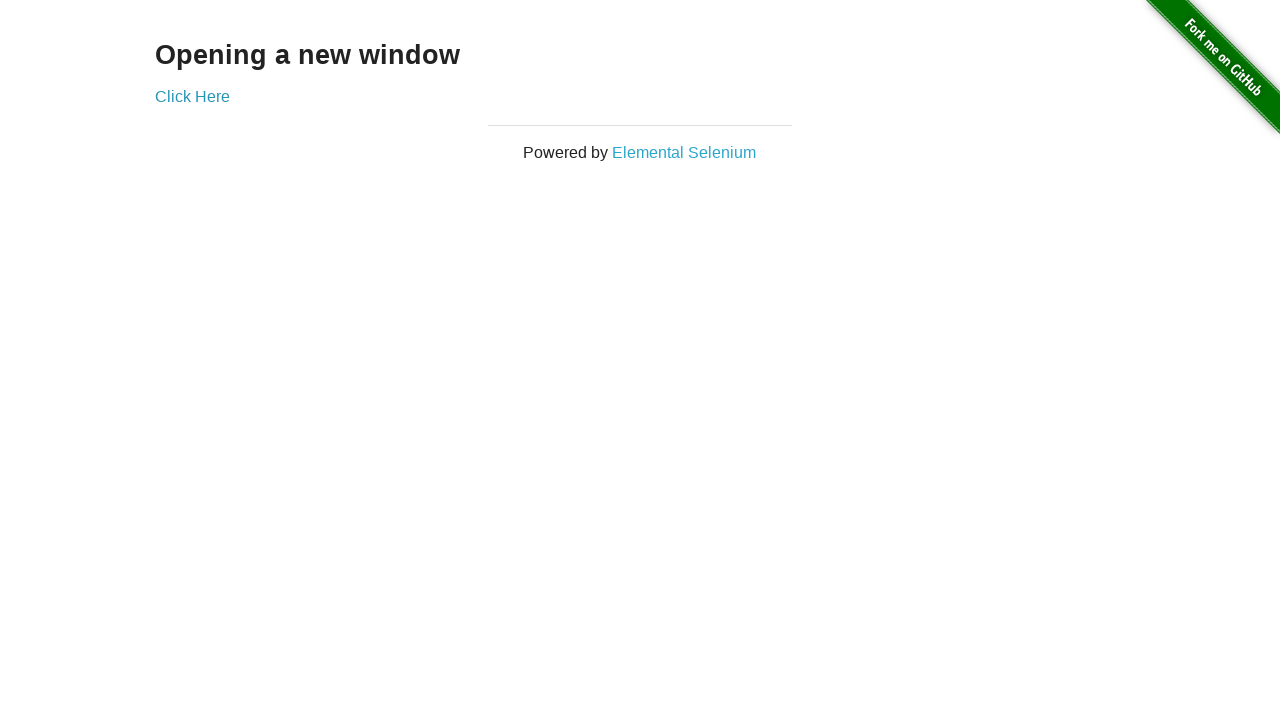

New window opened and captured
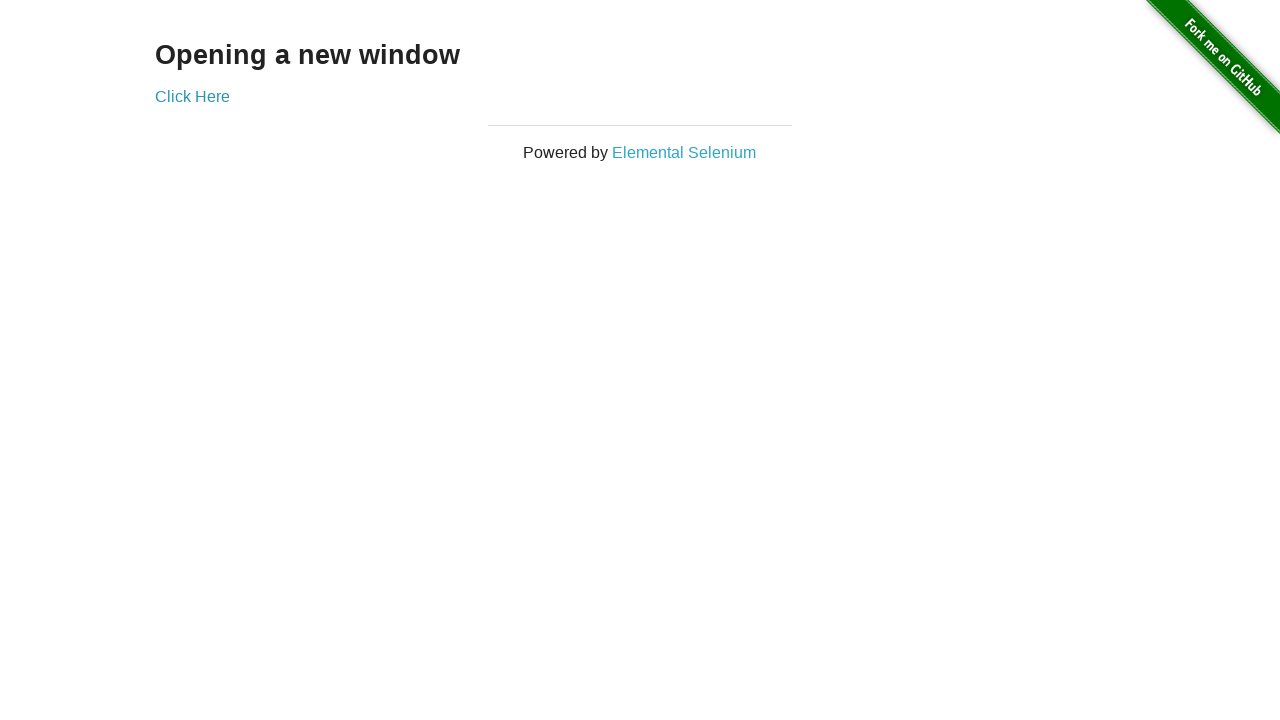

New window finished loading
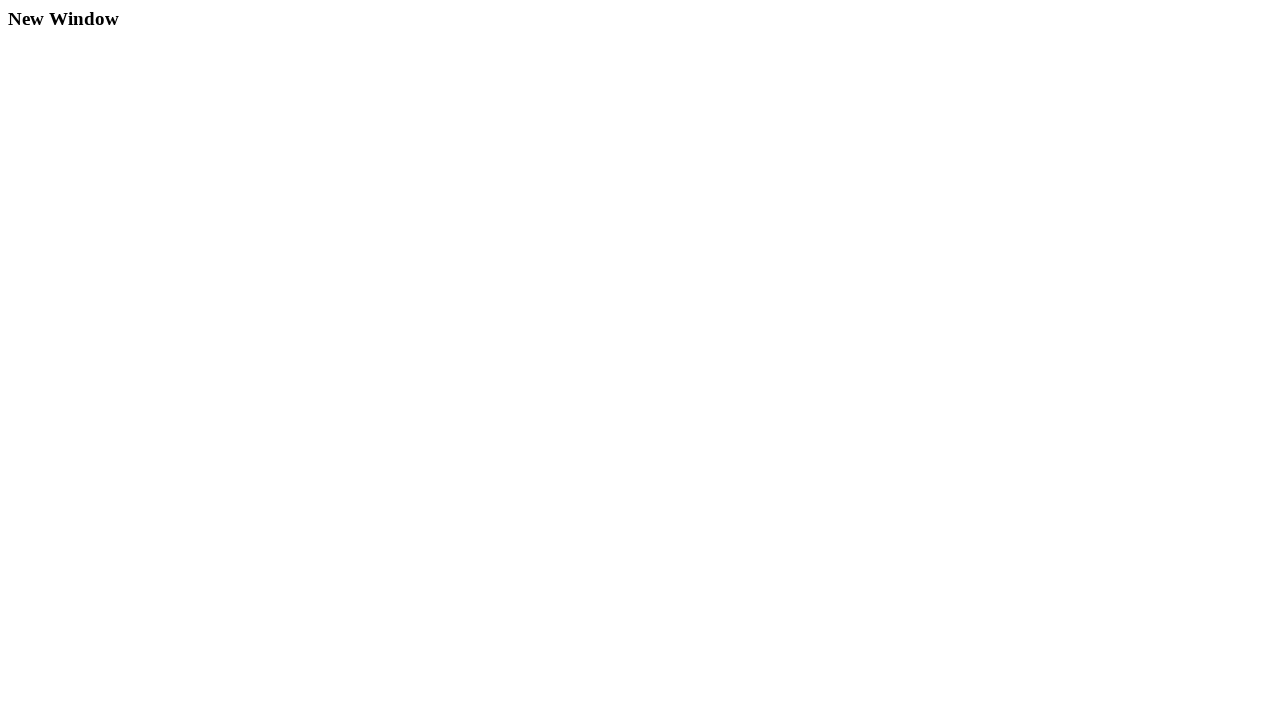

Verified 'New Window' heading is present in child window
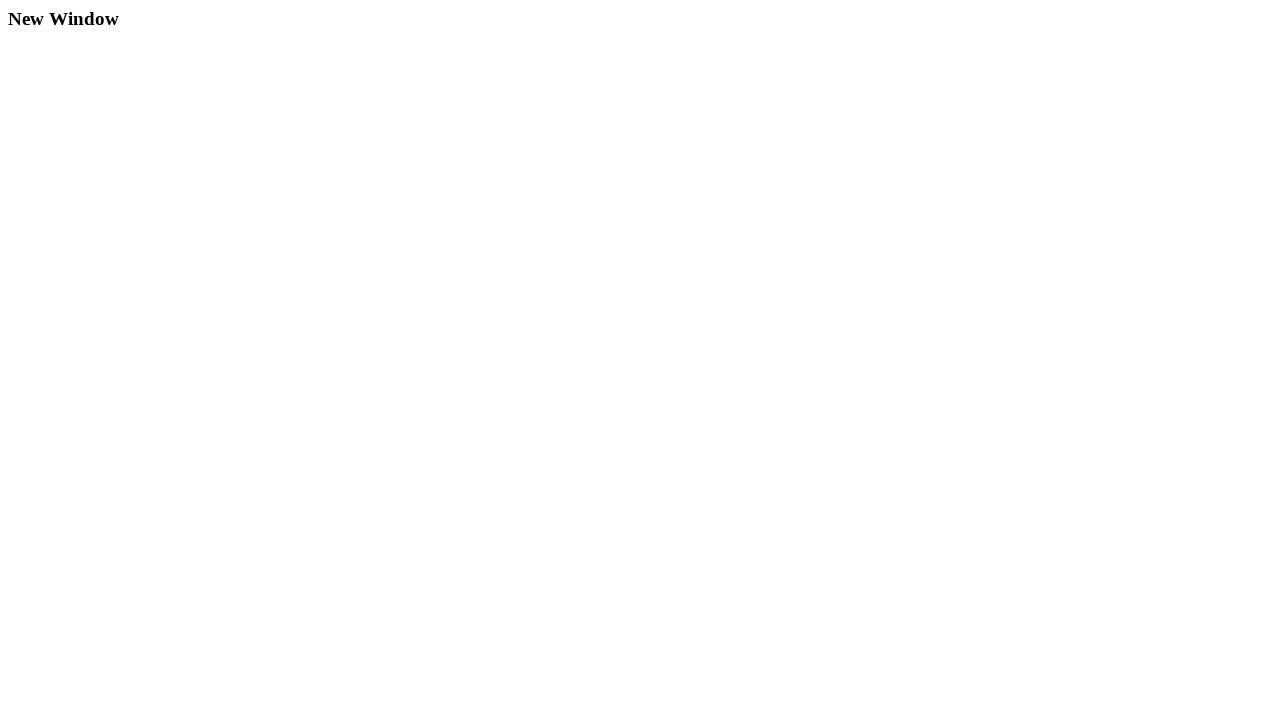

Verified 'Opening a new window' heading is present in parent window
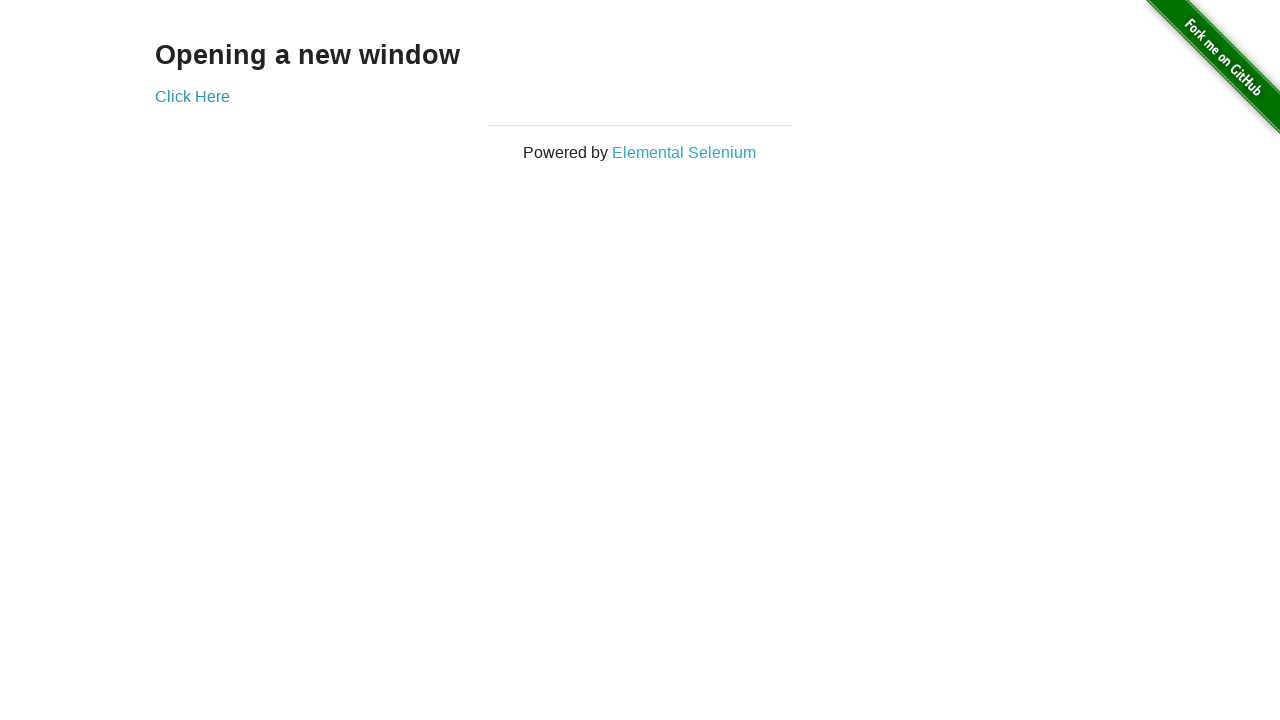

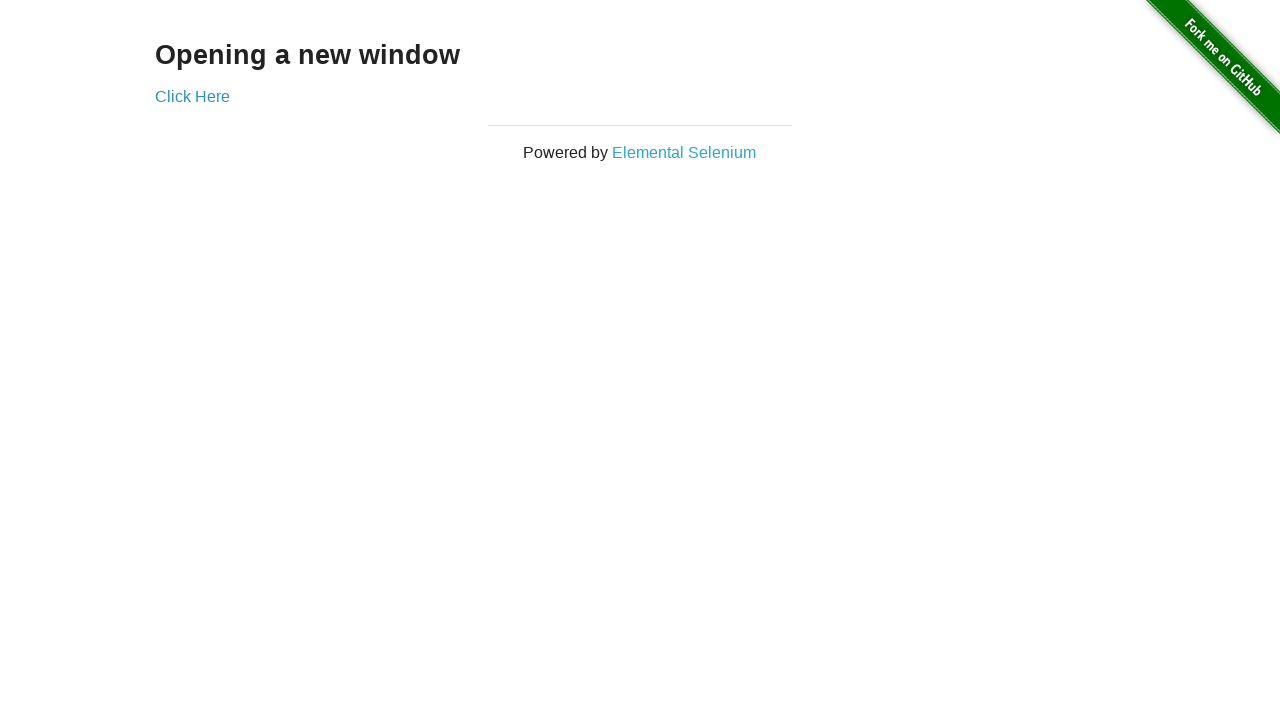